Tests clicking the submit button on the page to verify date range functionality.

Starting URL: https://testautomationpractice.blogspot.com/

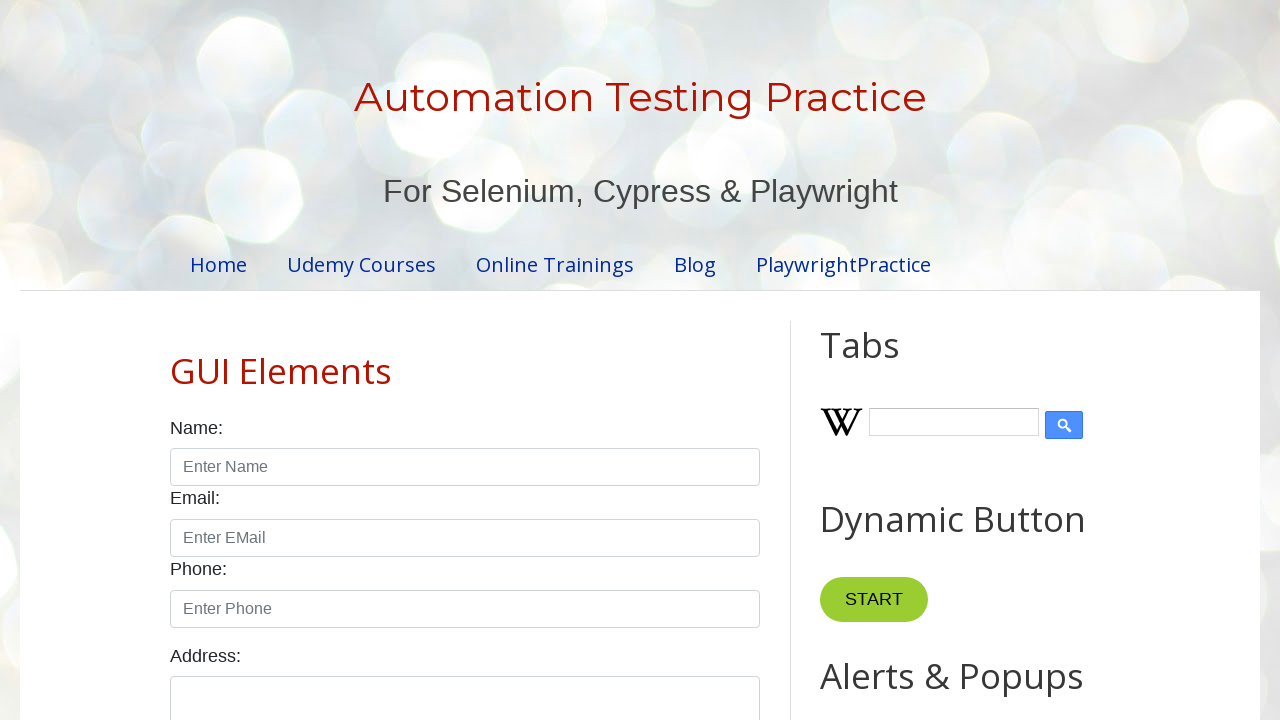

Clicked the submit button to verify date range functionality at (596, 360) on .submit-btn
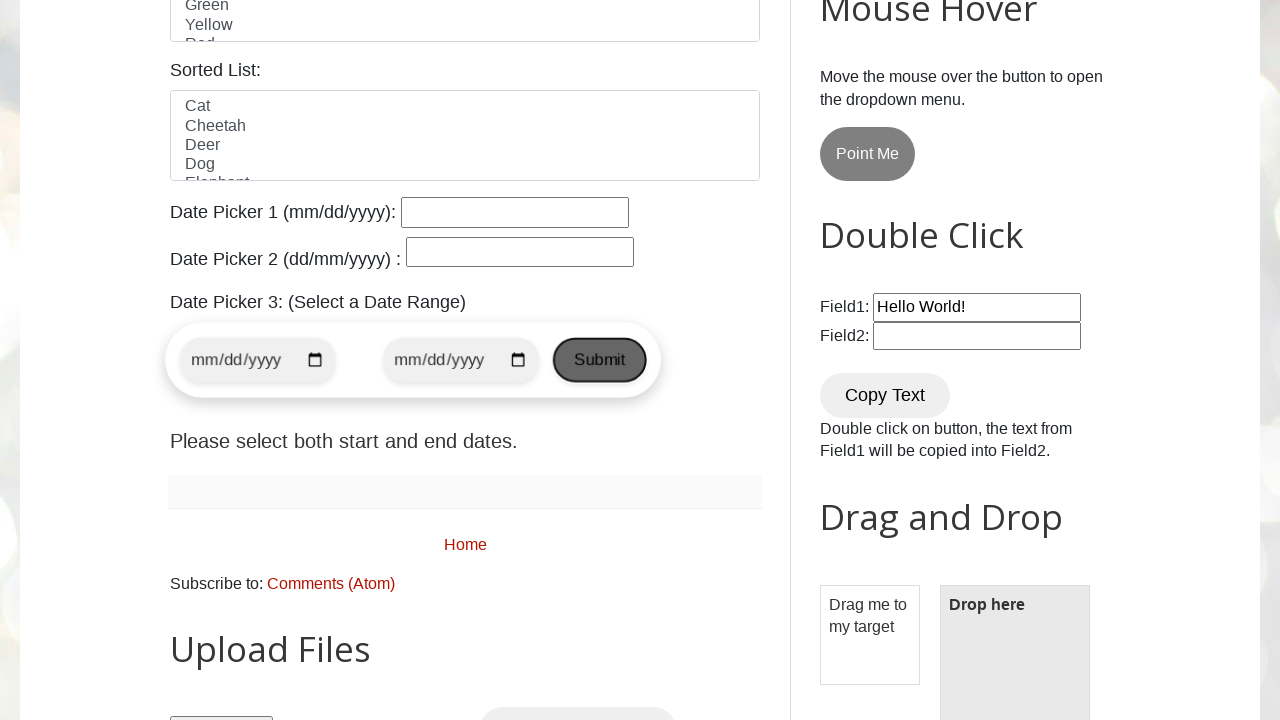

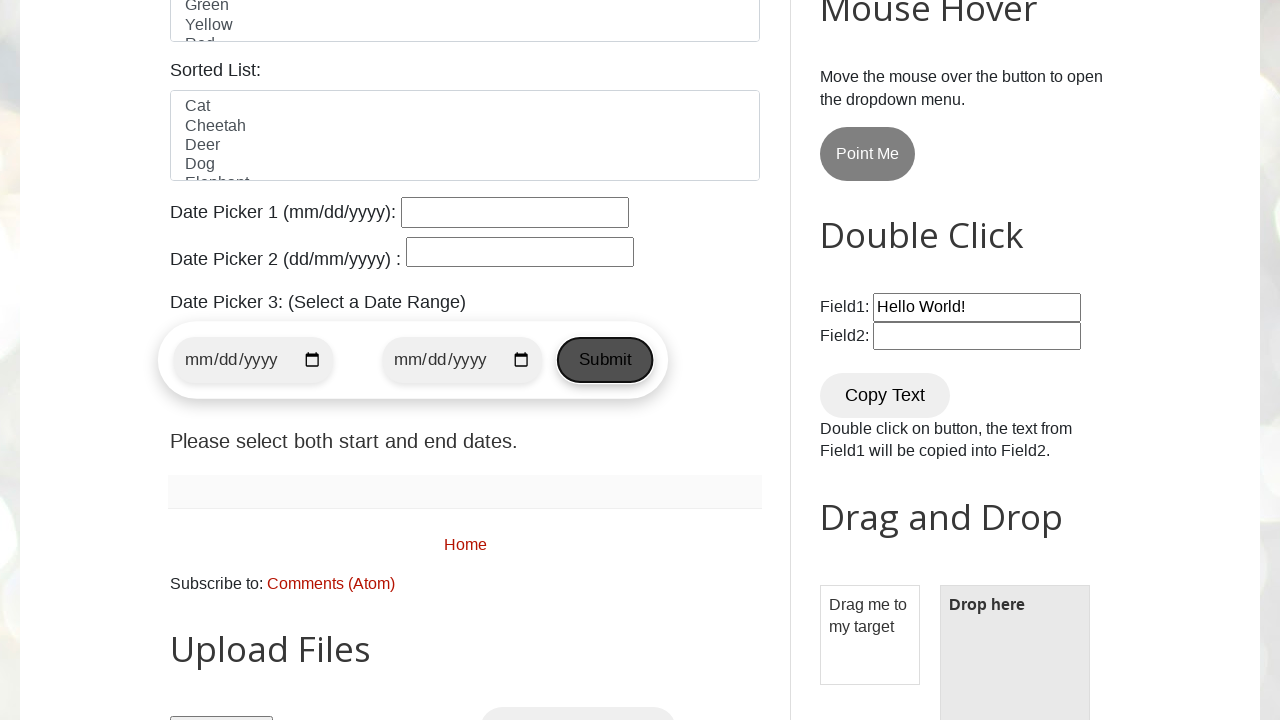